Tests deleting a task by clearing its text at the All filter view

Starting URL: https://todomvc4tasj.herokuapp.com/

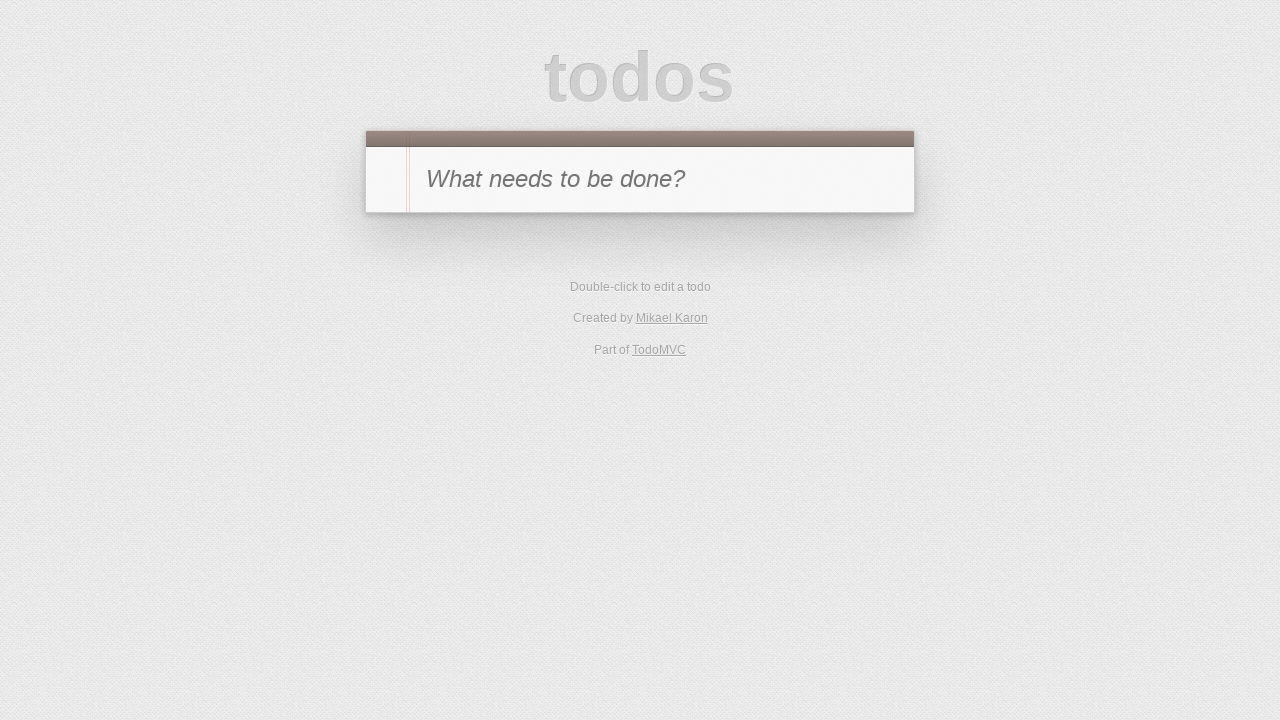

Set up localStorage with two tasks via JavaScript evaluation
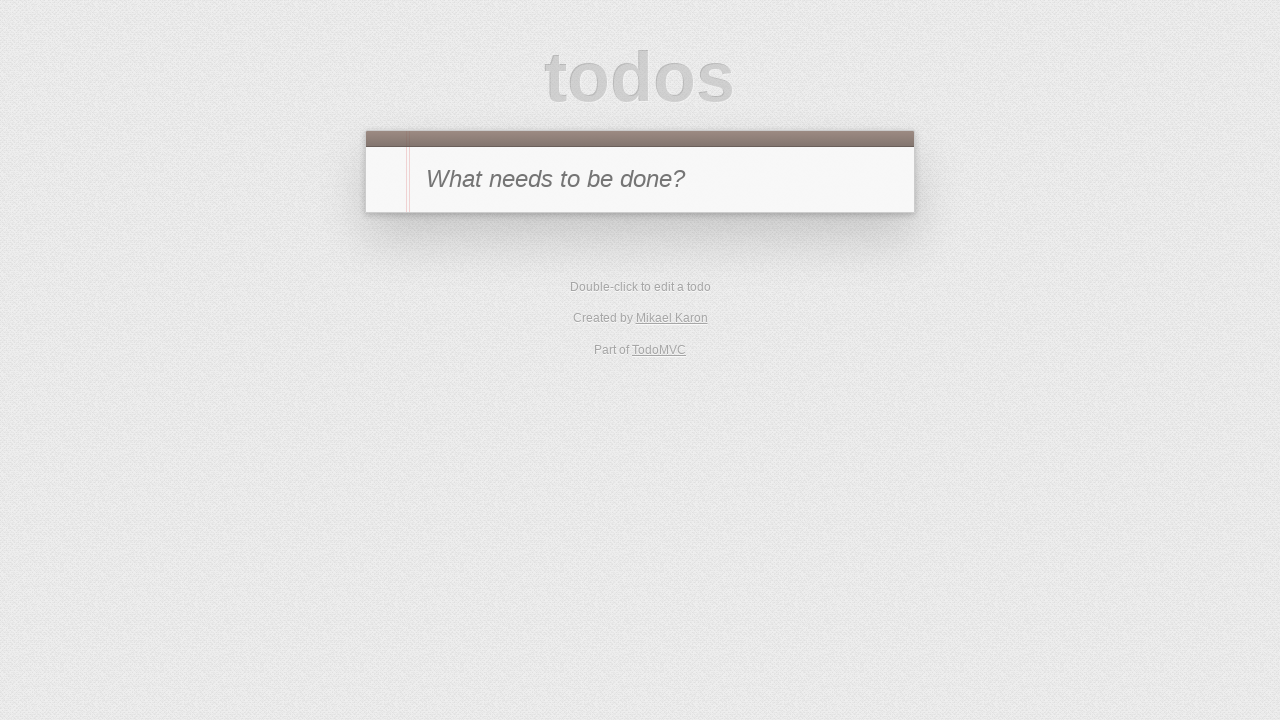

Reloaded page to apply localStorage tasks
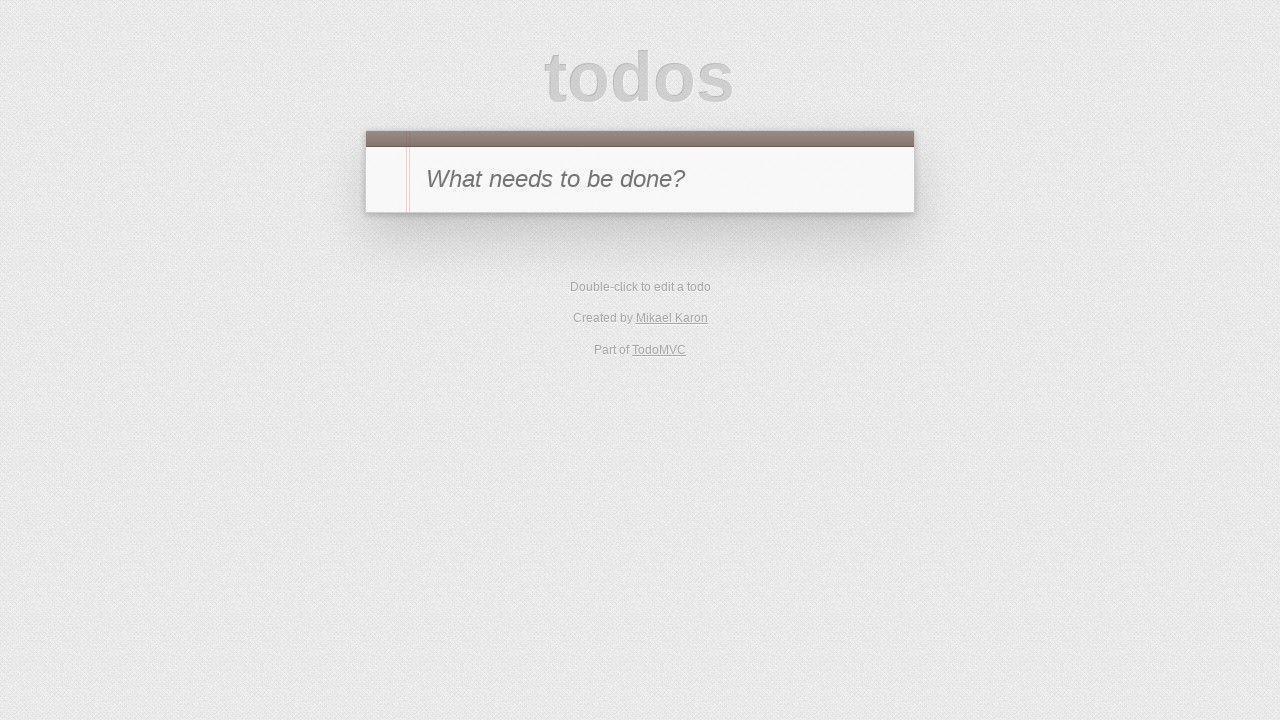

Double-clicked on task '1' to enter edit mode at (640, 242) on li:has-text("1")
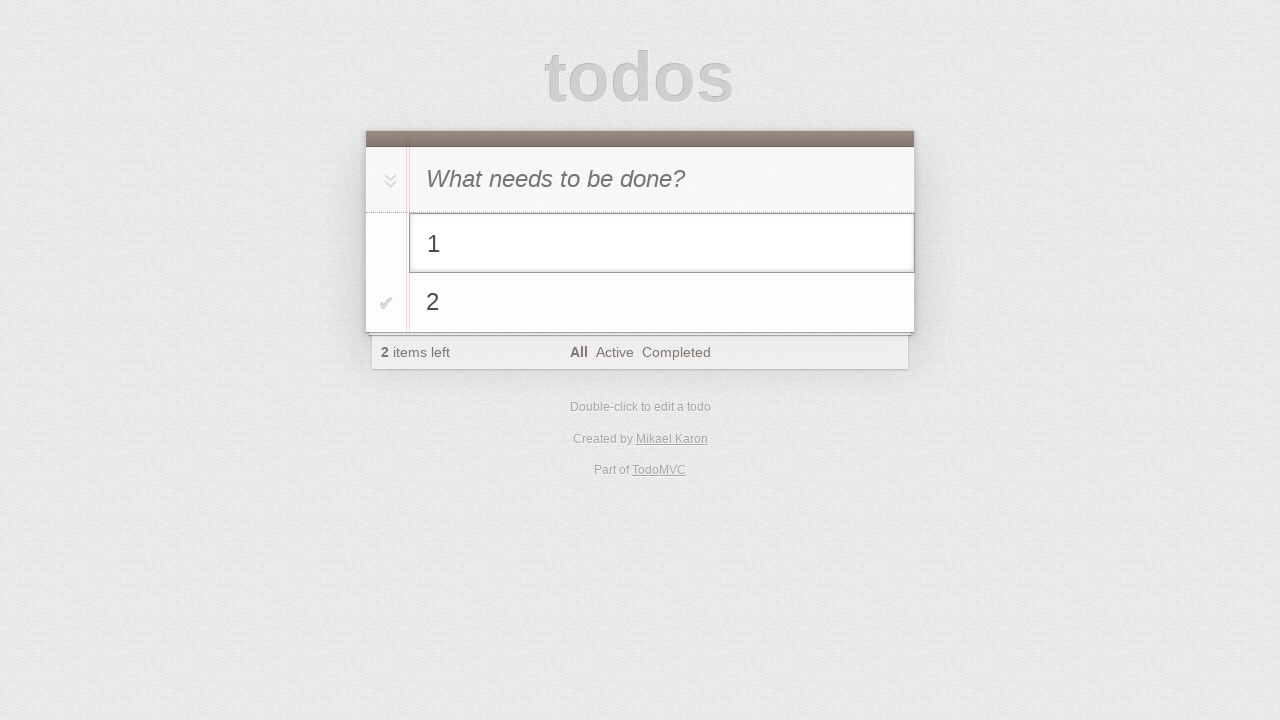

Cleared the task text by filling edit field with empty string on li.editing .edit
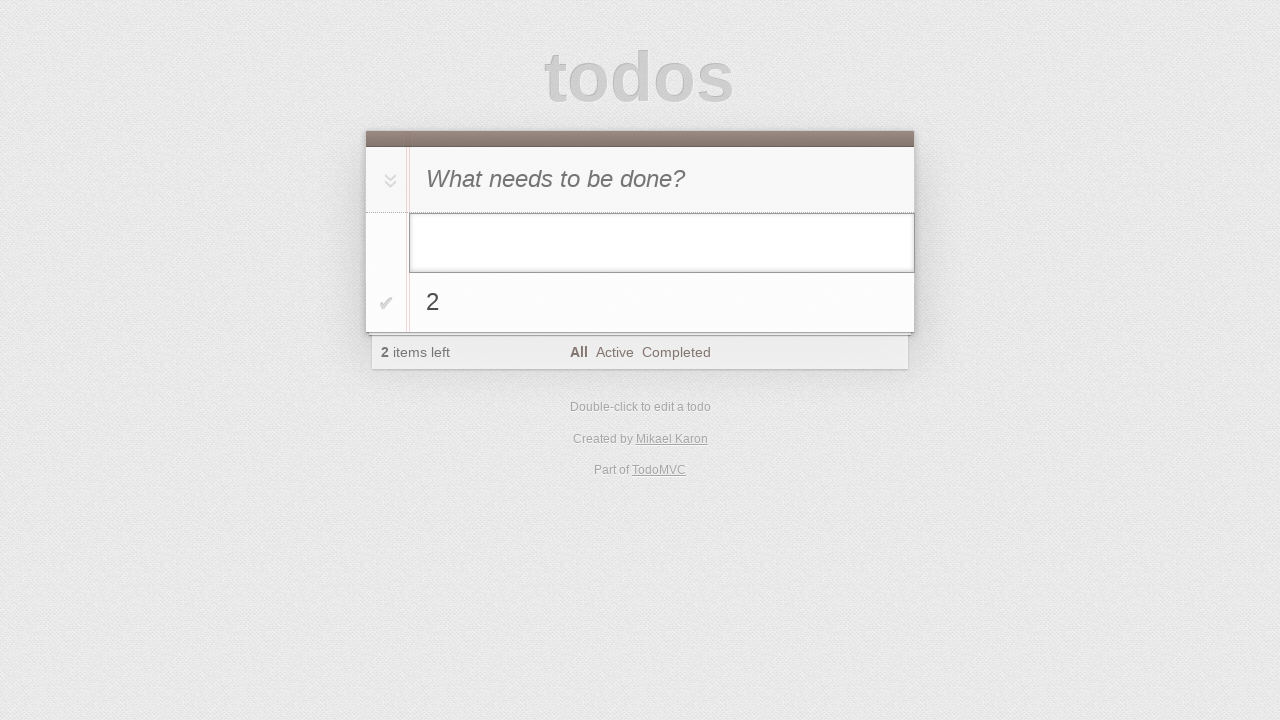

Pressed Enter to confirm task deletion by empty text on li.editing .edit
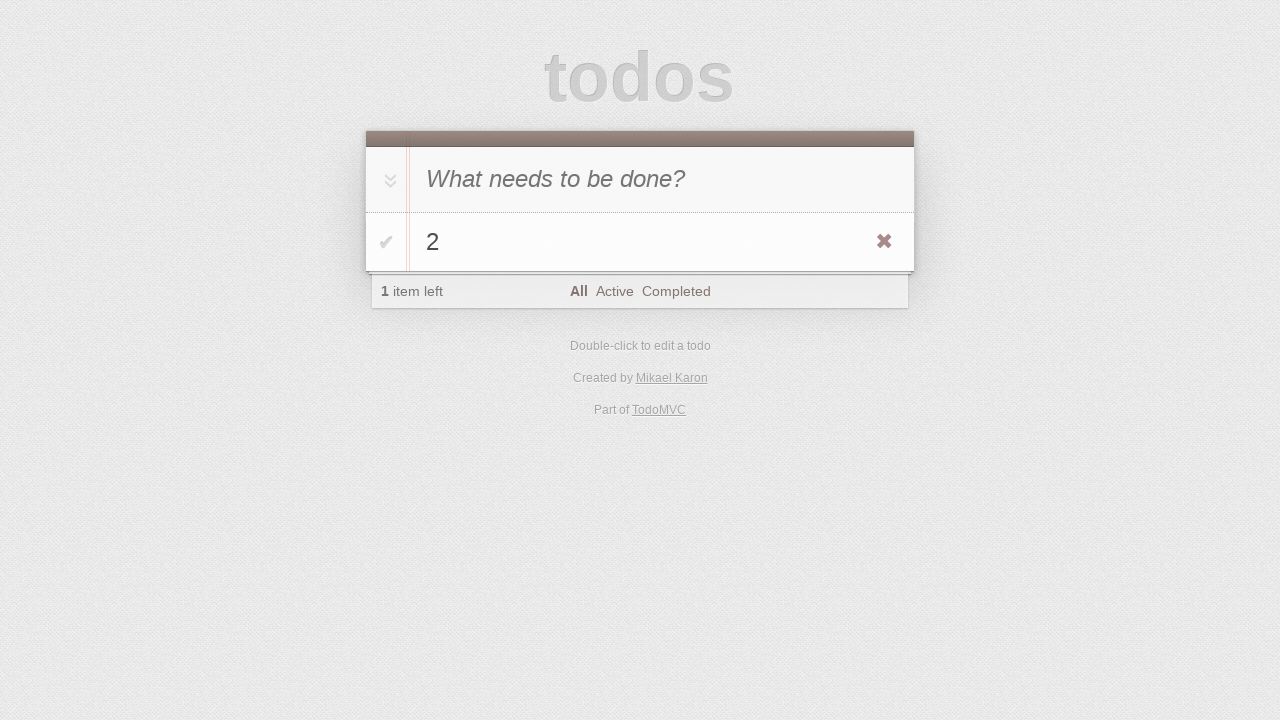

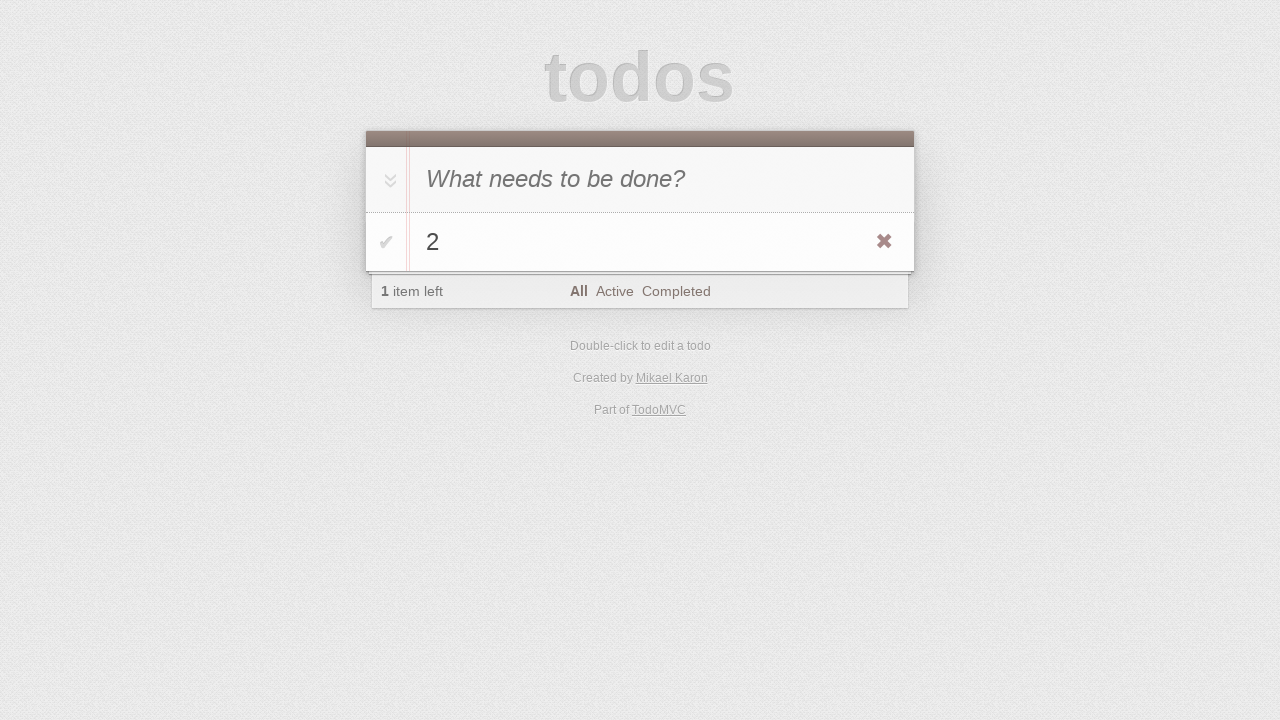